Tests right-click context menu functionality by right-clicking on an element and selecting the Quit option from the context menu

Starting URL: https://swisnl.github.io/jQuery-contextMenu/demo.html

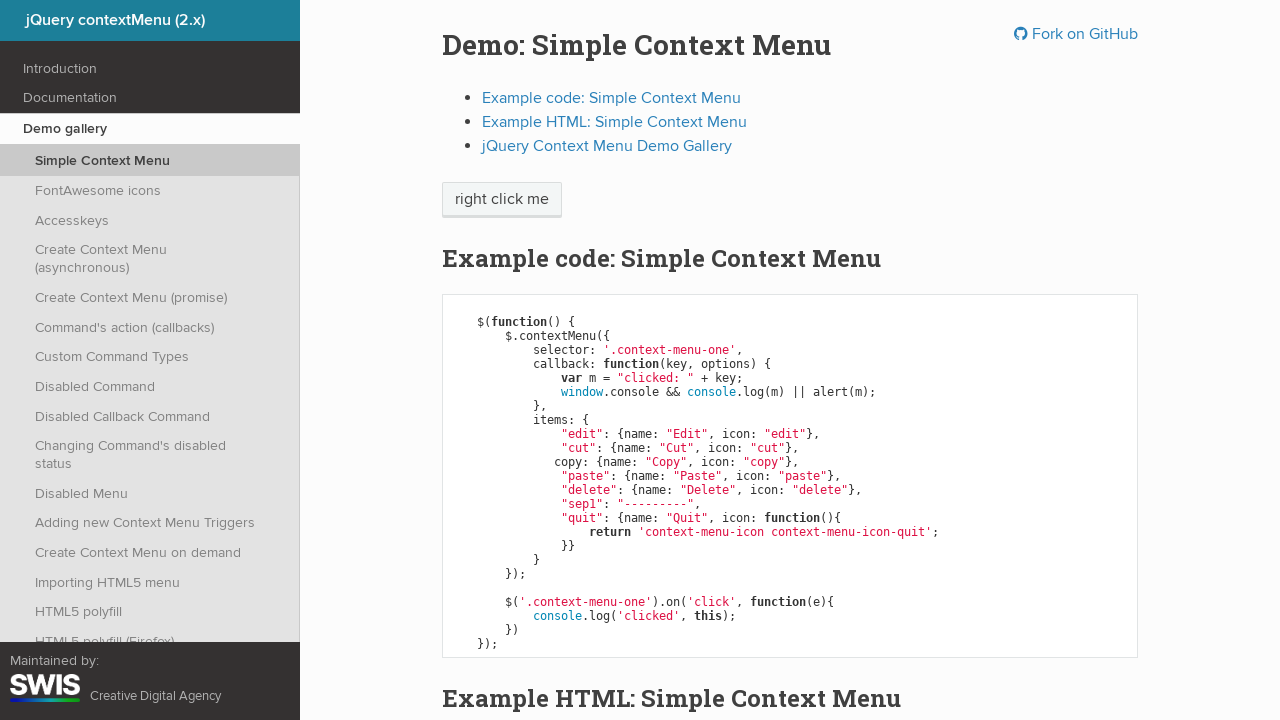

Located the 'right click me' element
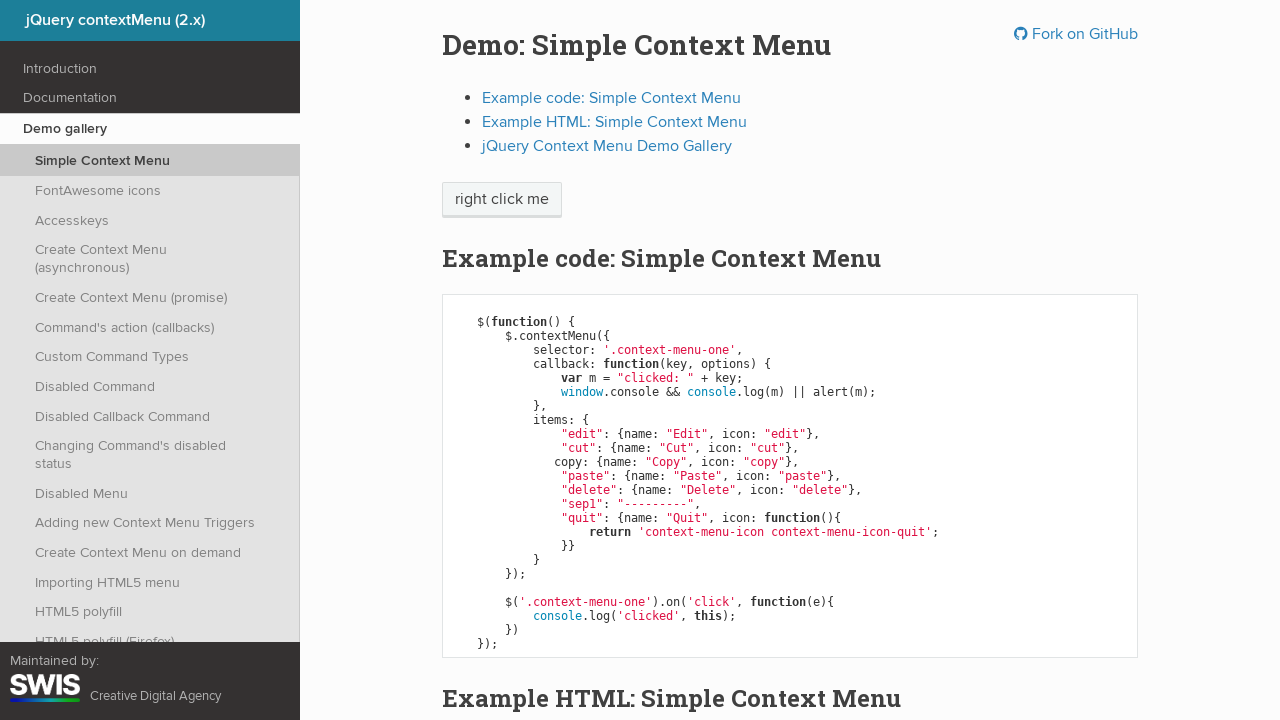

Right-clicked on the element to open context menu at (502, 200) on xpath=//span[text()='right click me']
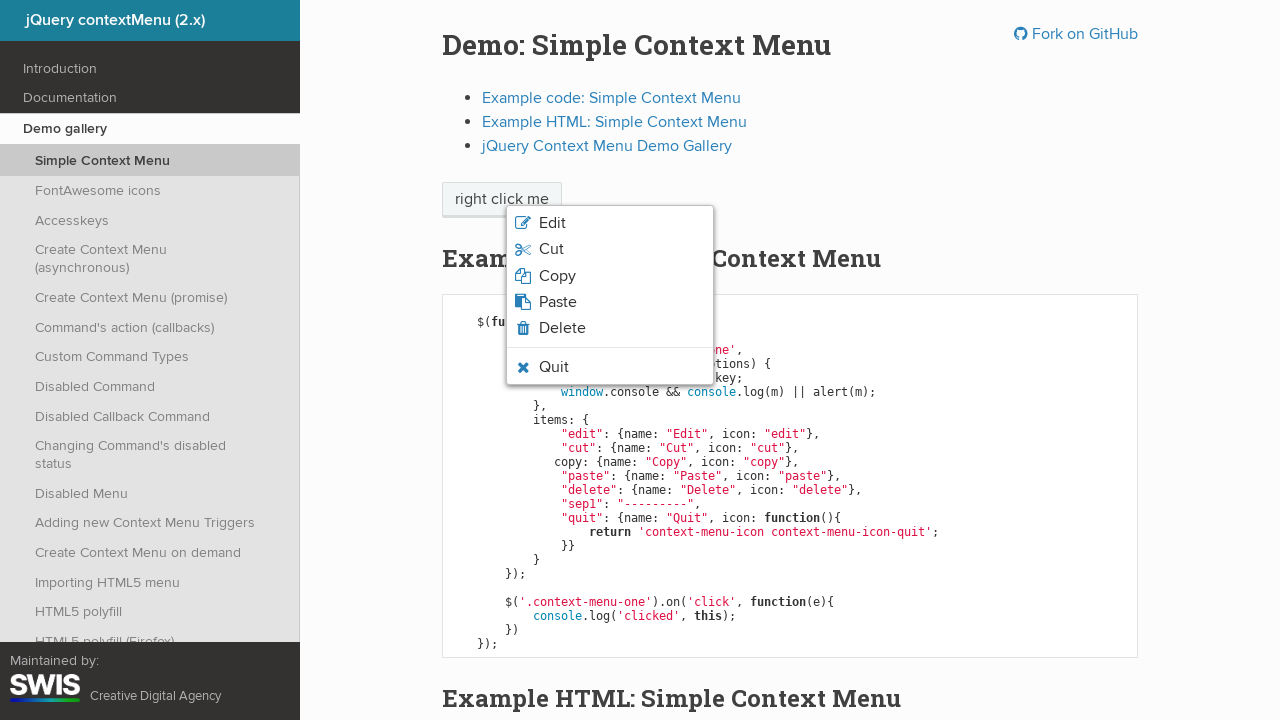

Clicked on 'Quit' option from context menu at (554, 367) on xpath=//li/span[text()='Quit']
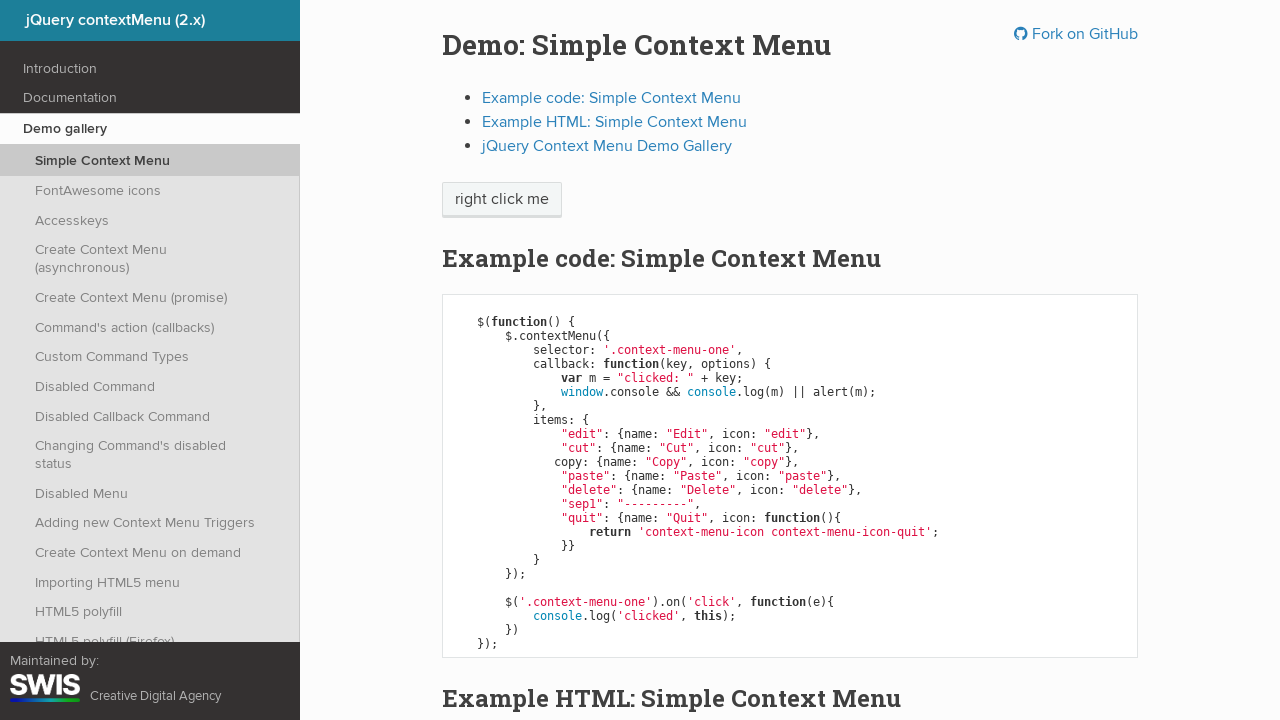

Set up alert handler to accept confirmation dialog
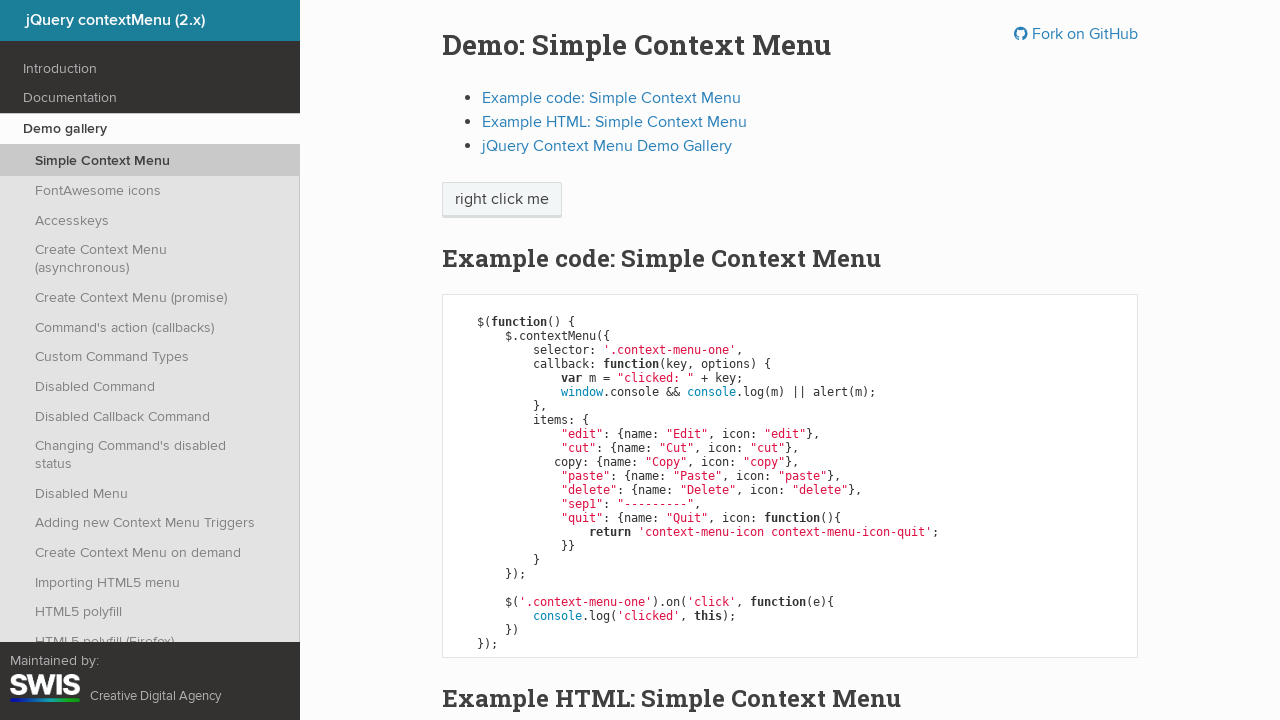

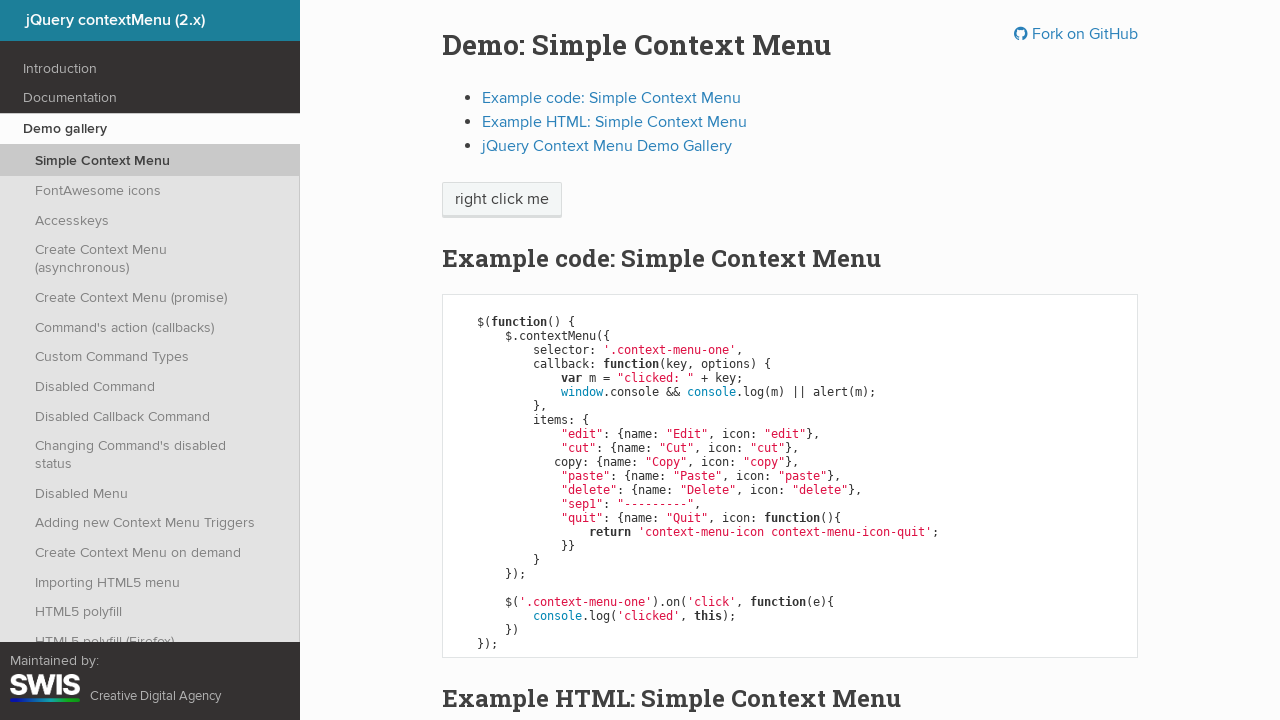